Navigates to the Demoblaze demo e-commerce site and verifies that product listings are displayed on the homepage.

Starting URL: https://www.demoblaze.com/

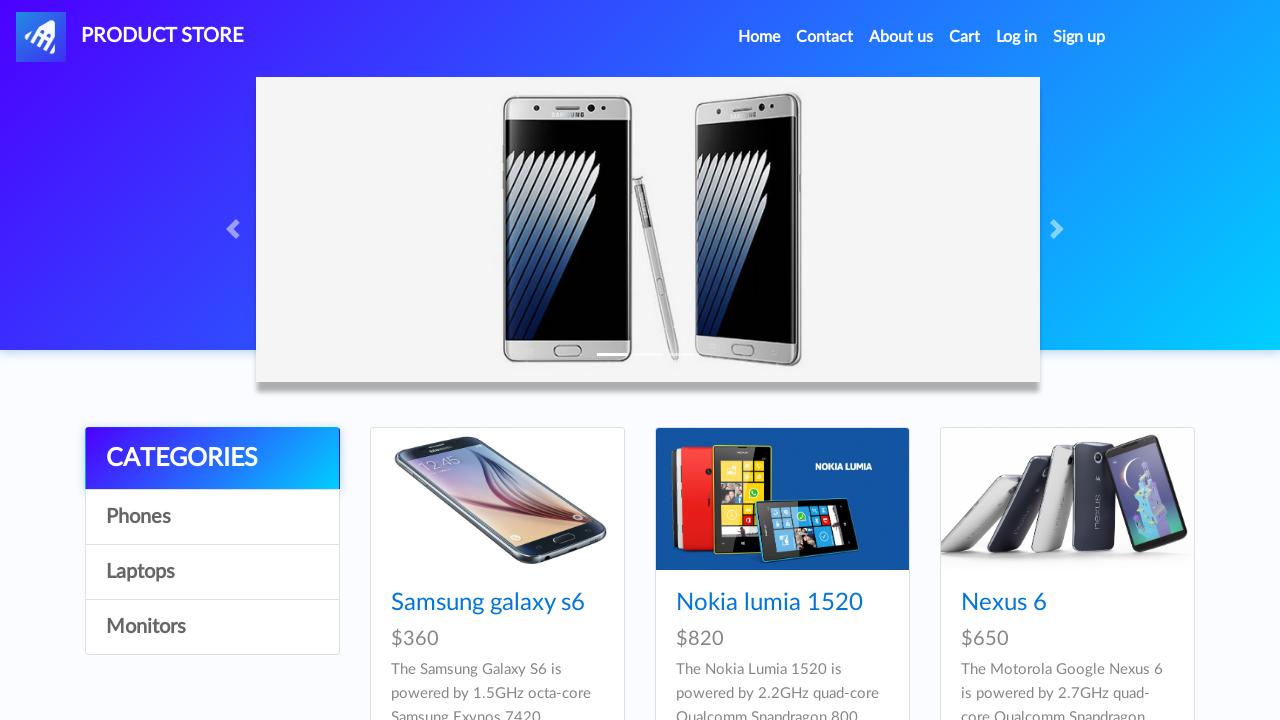

Waited for product listings to load on homepage
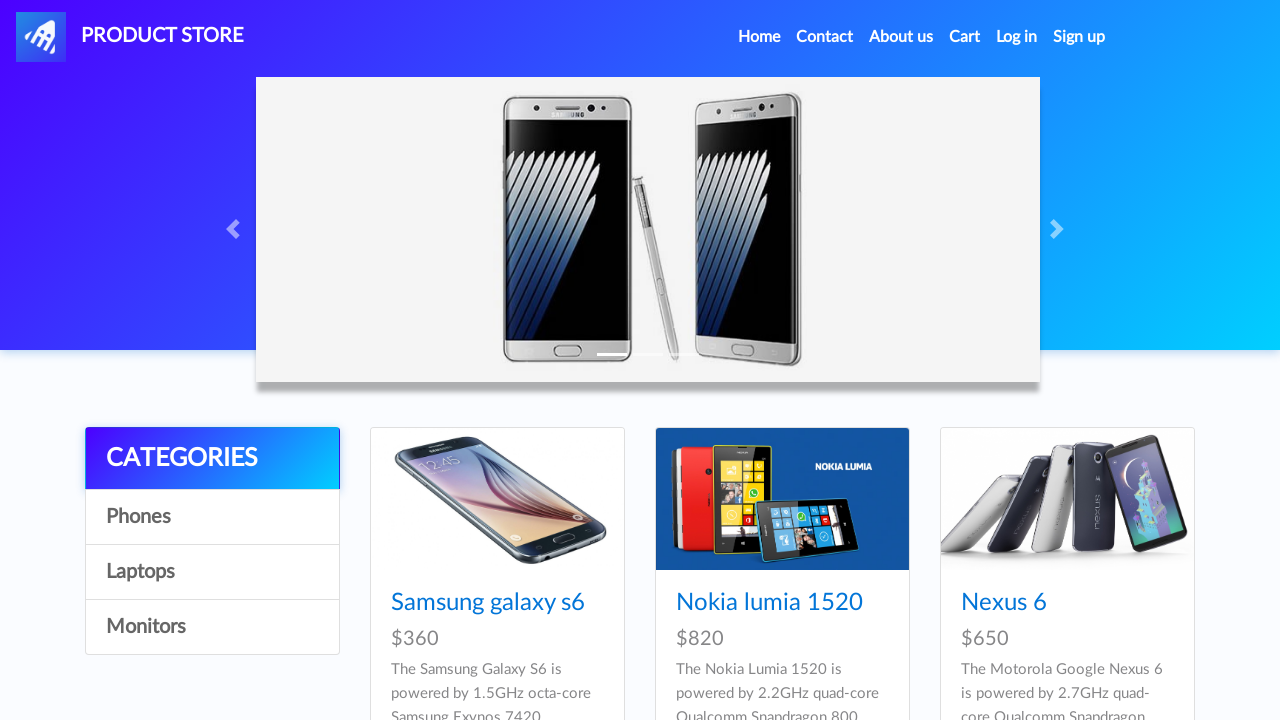

Located all product elements on the page
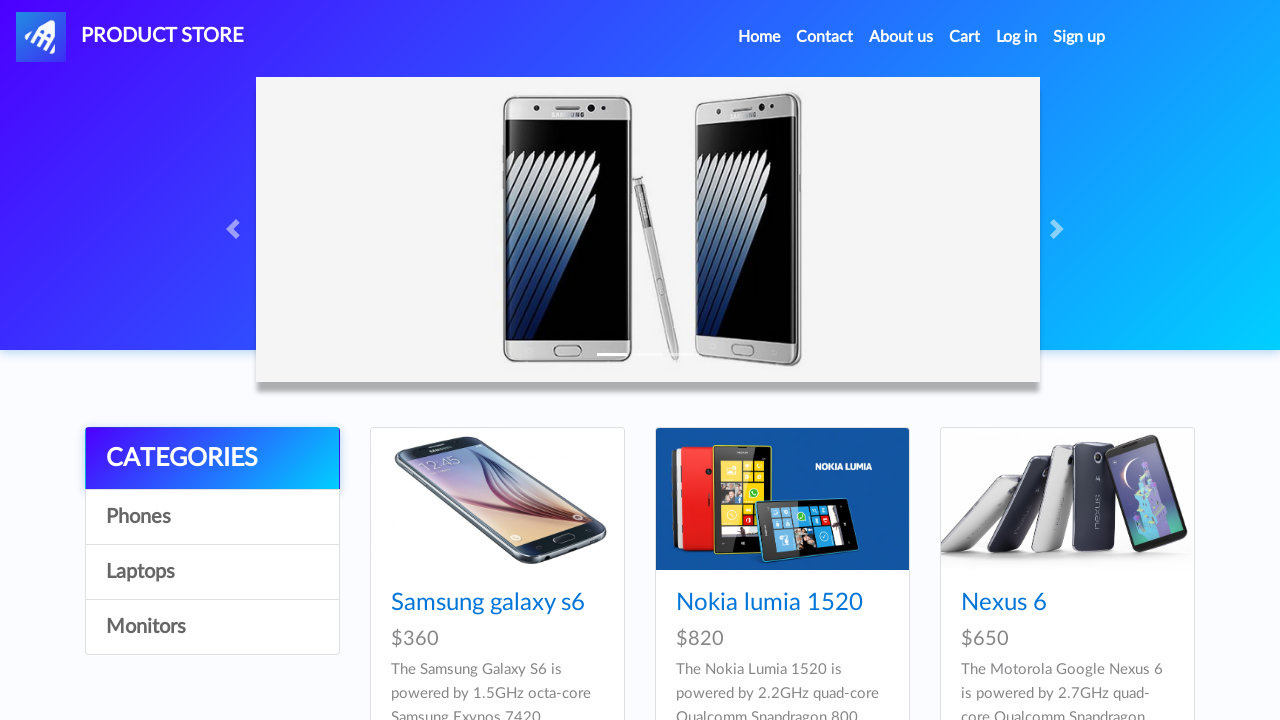

Verified that multiple product listings are displayed on homepage
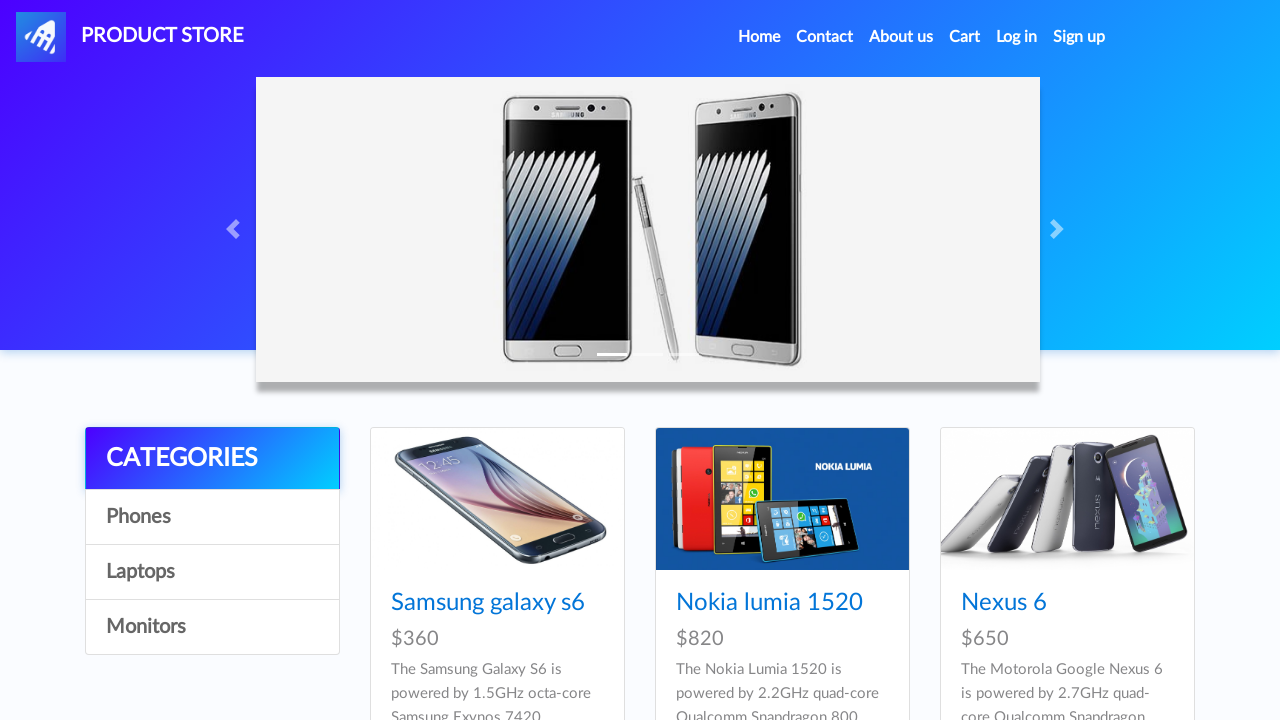

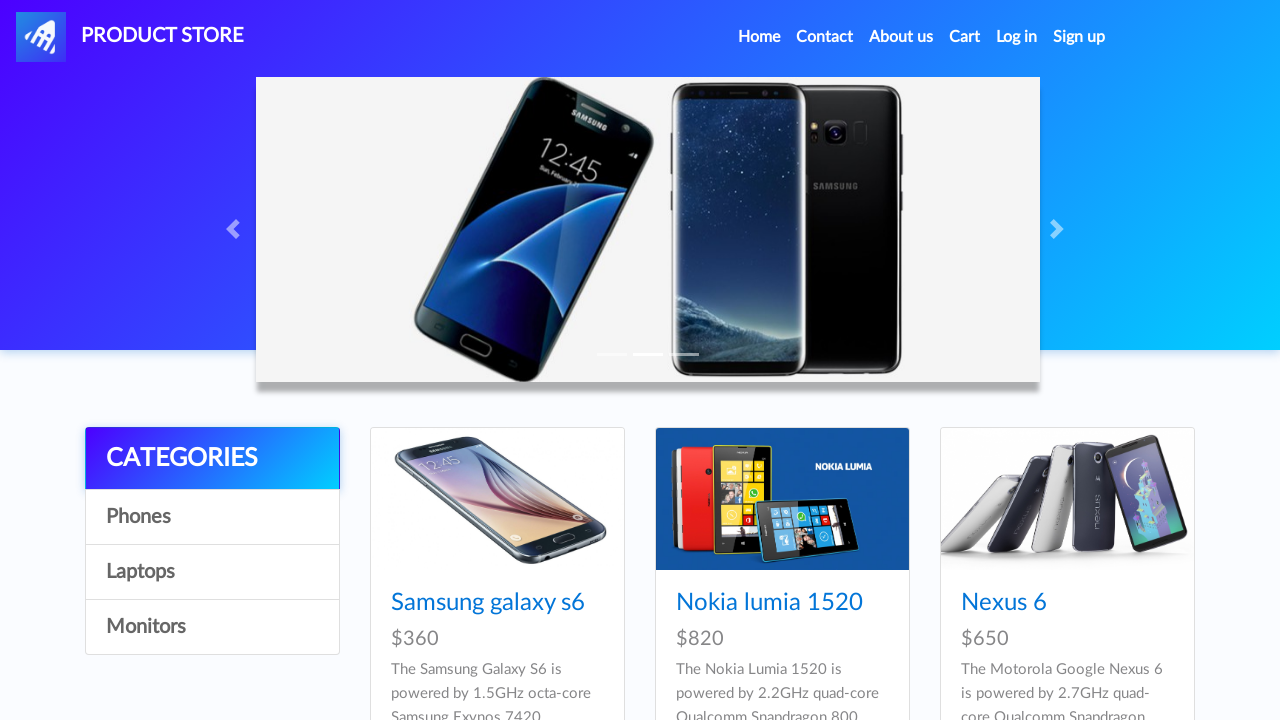